Tests iframe switching functionality on jQuery UI's draggable demo page by switching to the demo frame, reading content, then switching back and clicking the Download link.

Starting URL: http://jqueryui.com/draggable/

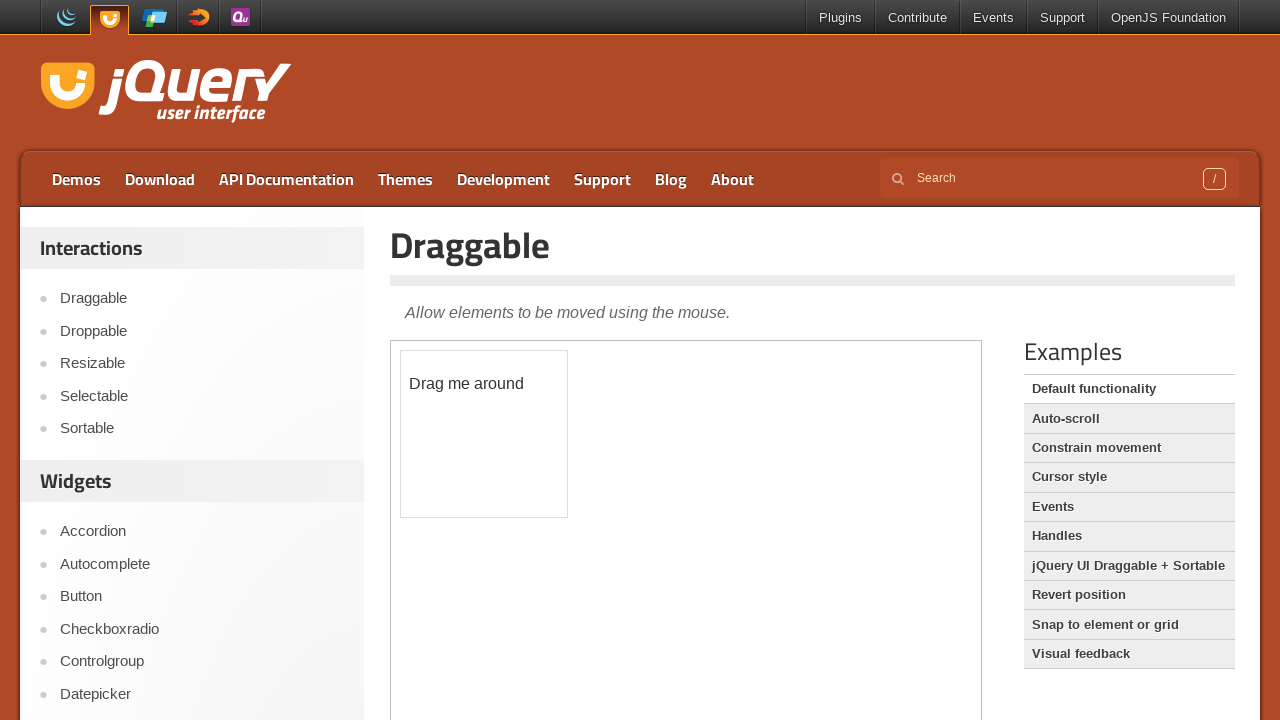

Waited for demo iframe to load
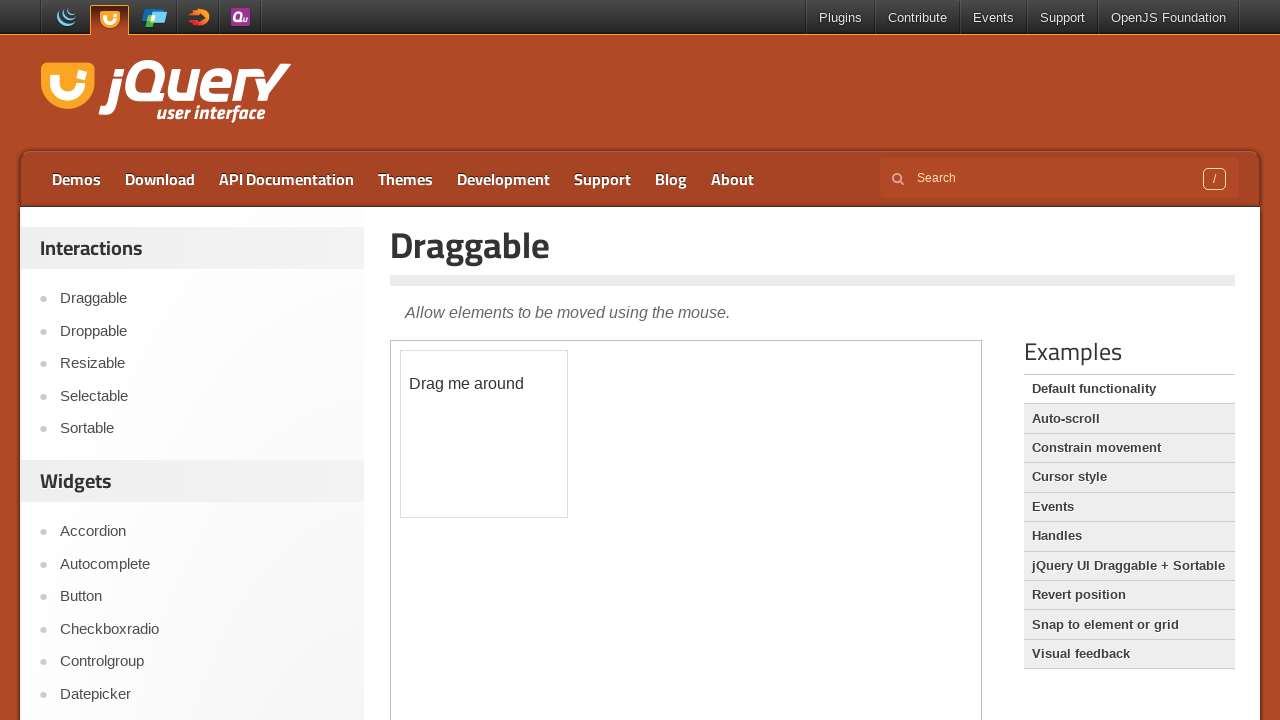

Got frame locator for demo iframe
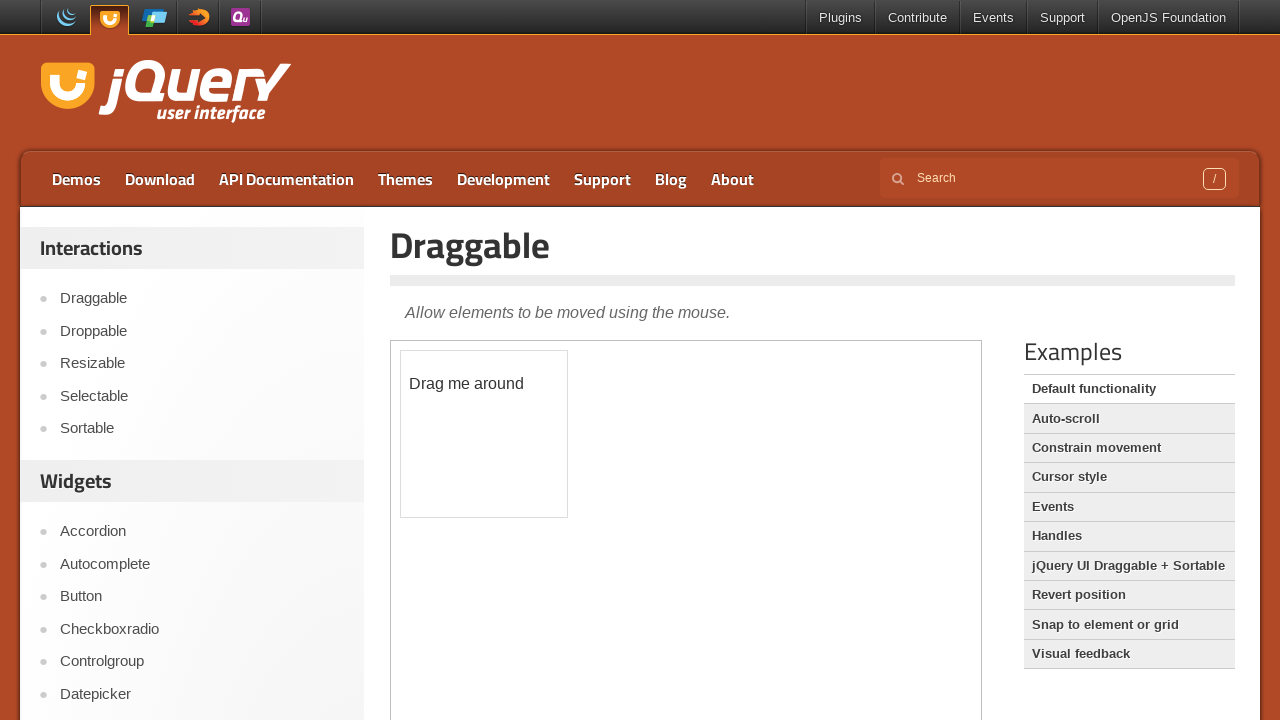

Retrieved draggable element text: '
	Drag me around
'
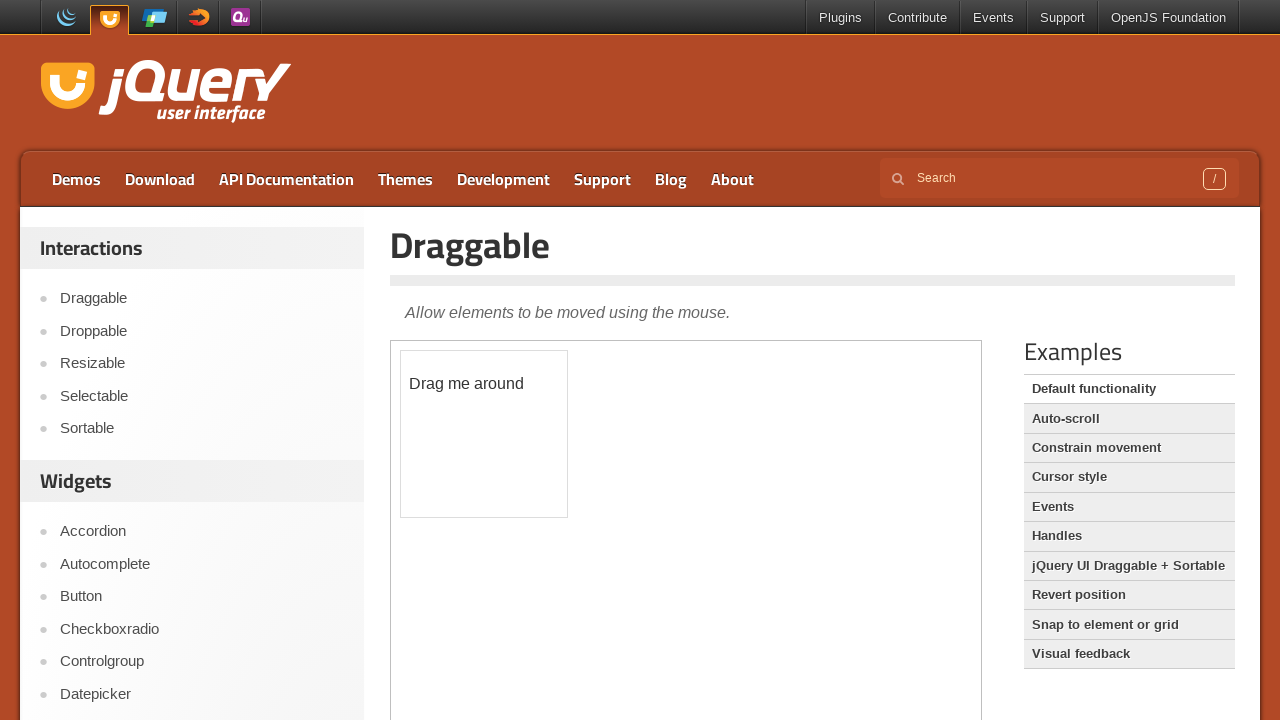

Clicked Download link in main content at (160, 179) on a:text('Download')
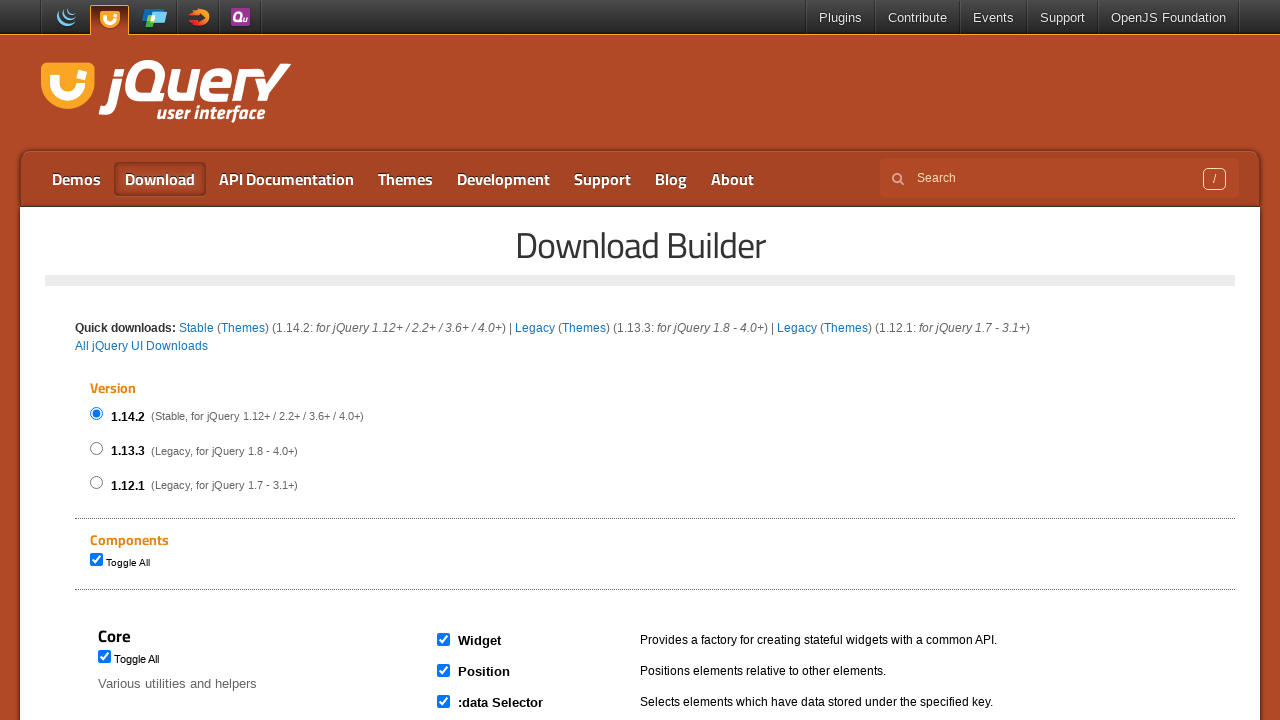

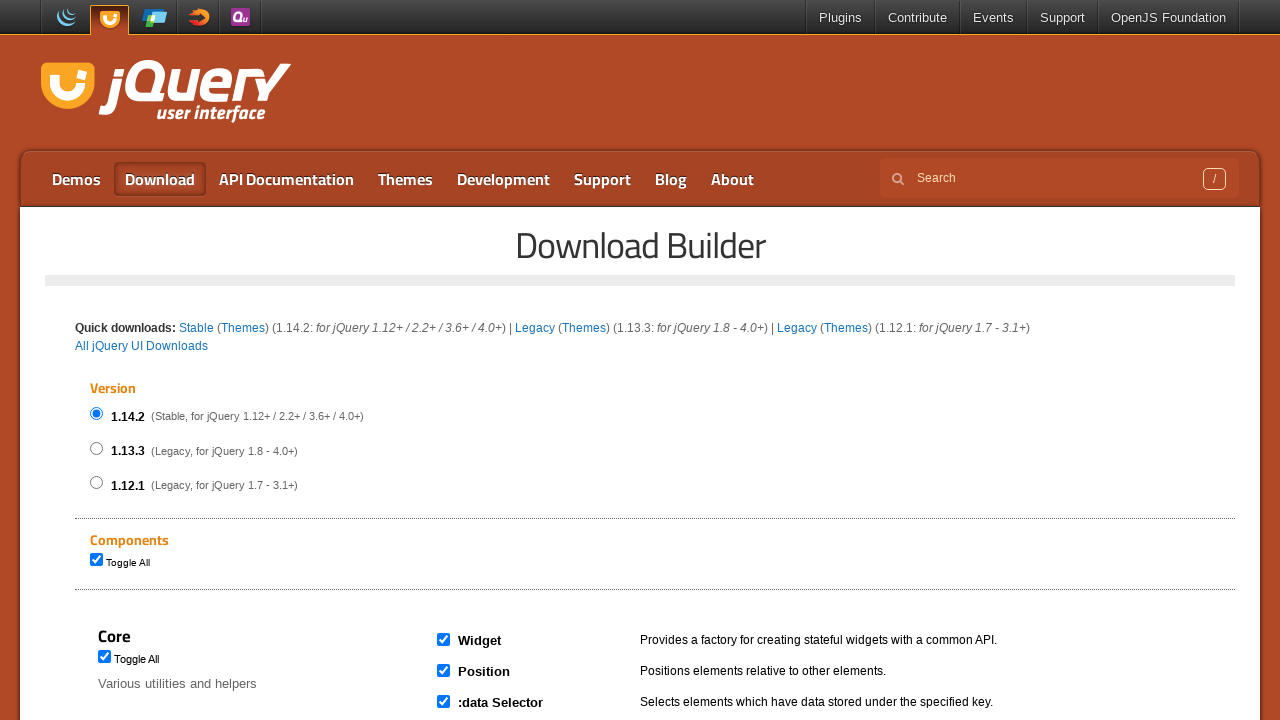